Tests that todo data persists after page reload

Starting URL: https://demo.playwright.dev/todomvc

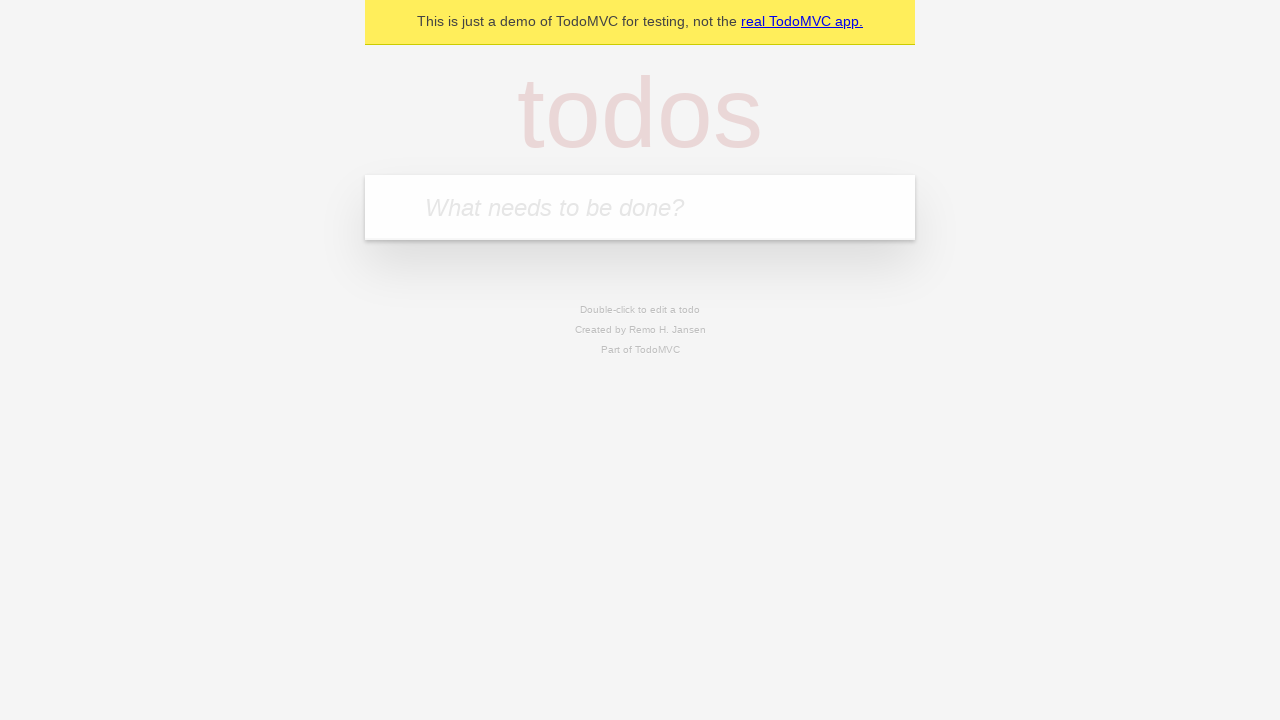

Filled todo input with 'buy some cheese' on internal:attr=[placeholder="What needs to be done?"i]
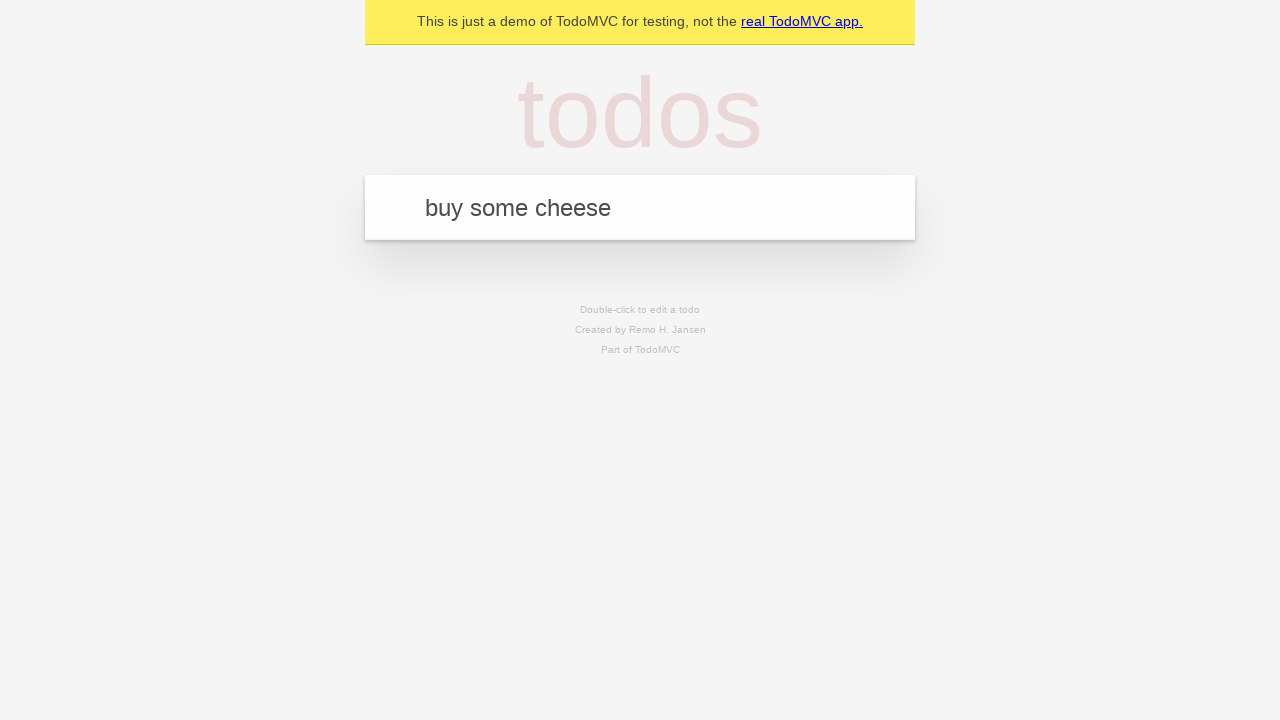

Pressed Enter to create first todo on internal:attr=[placeholder="What needs to be done?"i]
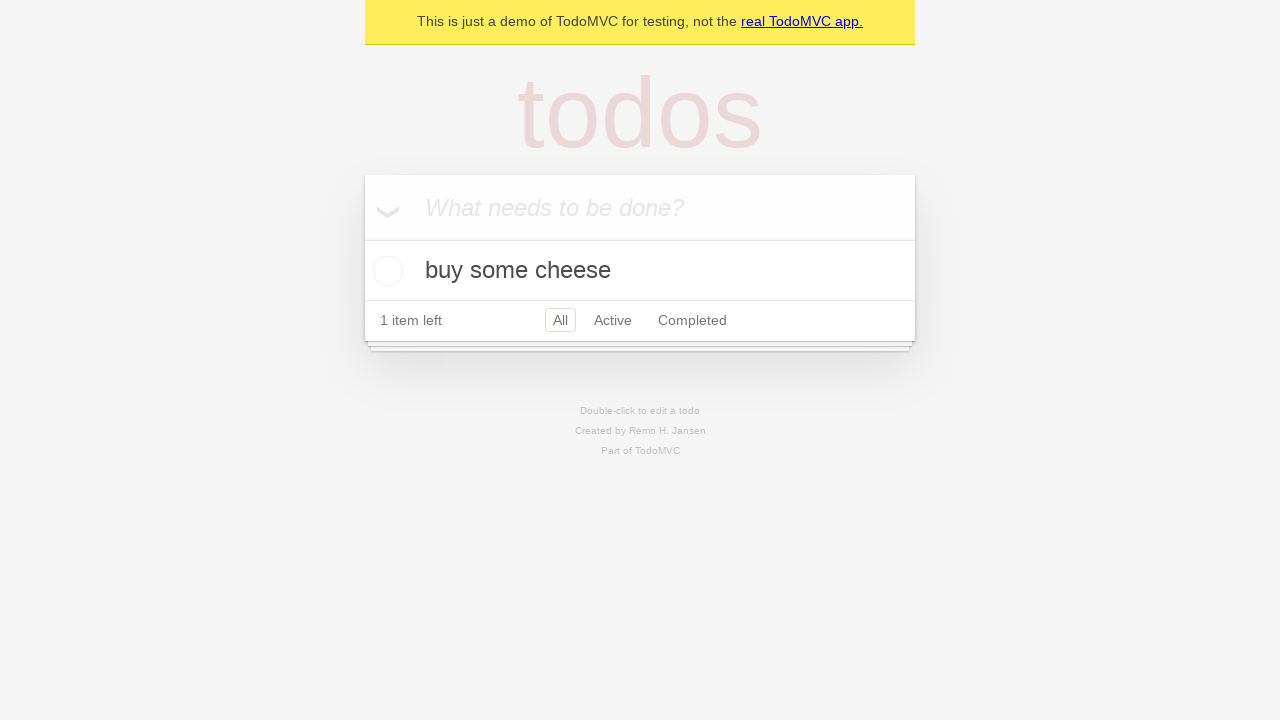

Filled todo input with 'feed the cat' on internal:attr=[placeholder="What needs to be done?"i]
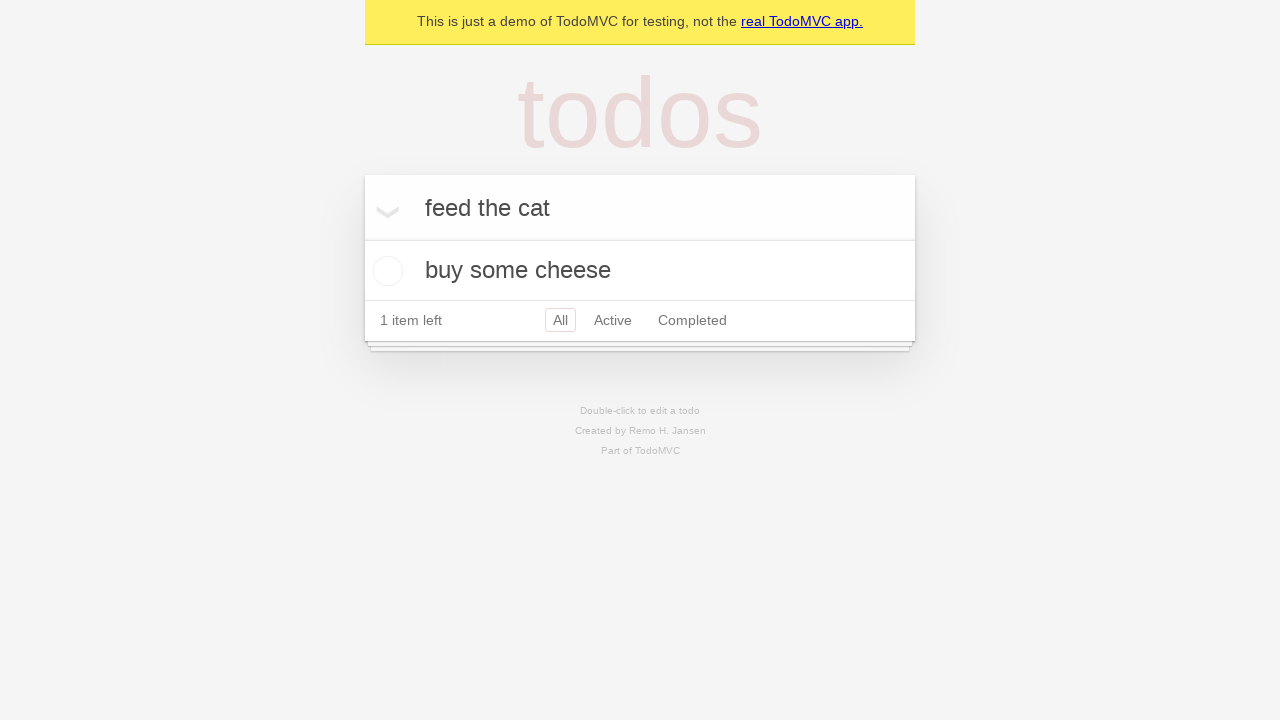

Pressed Enter to create second todo on internal:attr=[placeholder="What needs to be done?"i]
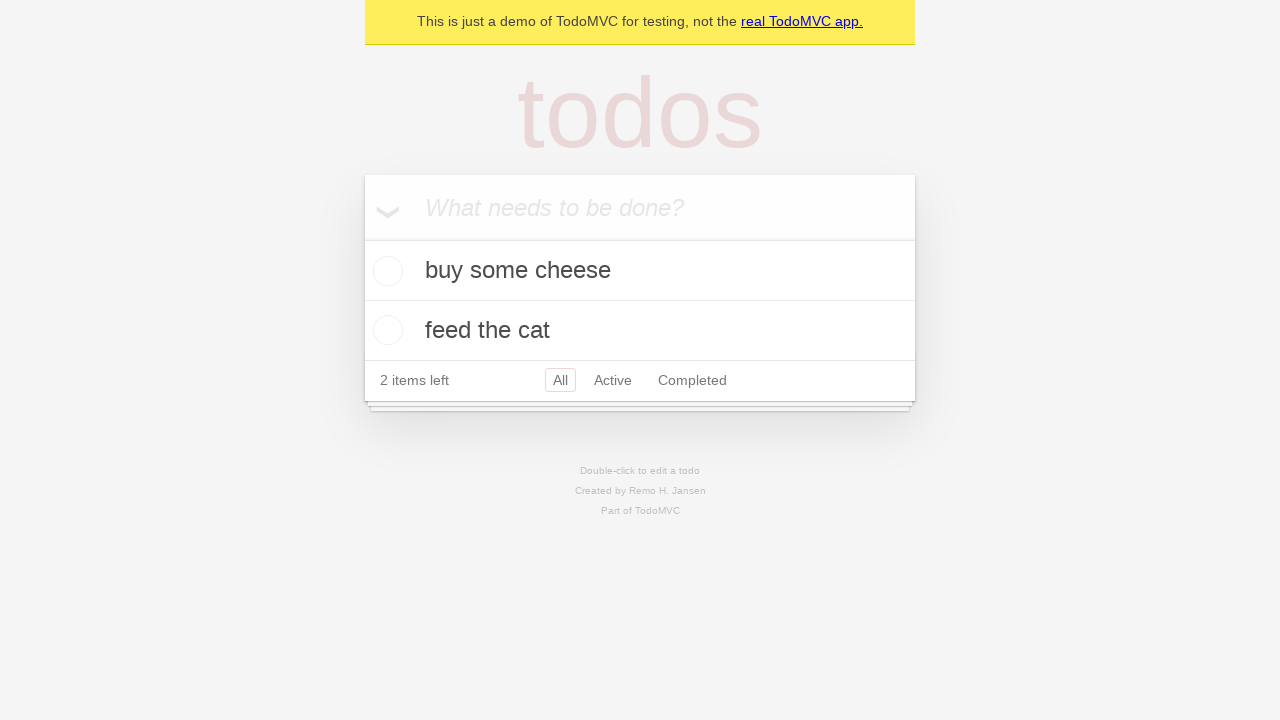

Checked the first todo item at (385, 271) on internal:testid=[data-testid="todo-item"s] >> nth=0 >> internal:role=checkbox
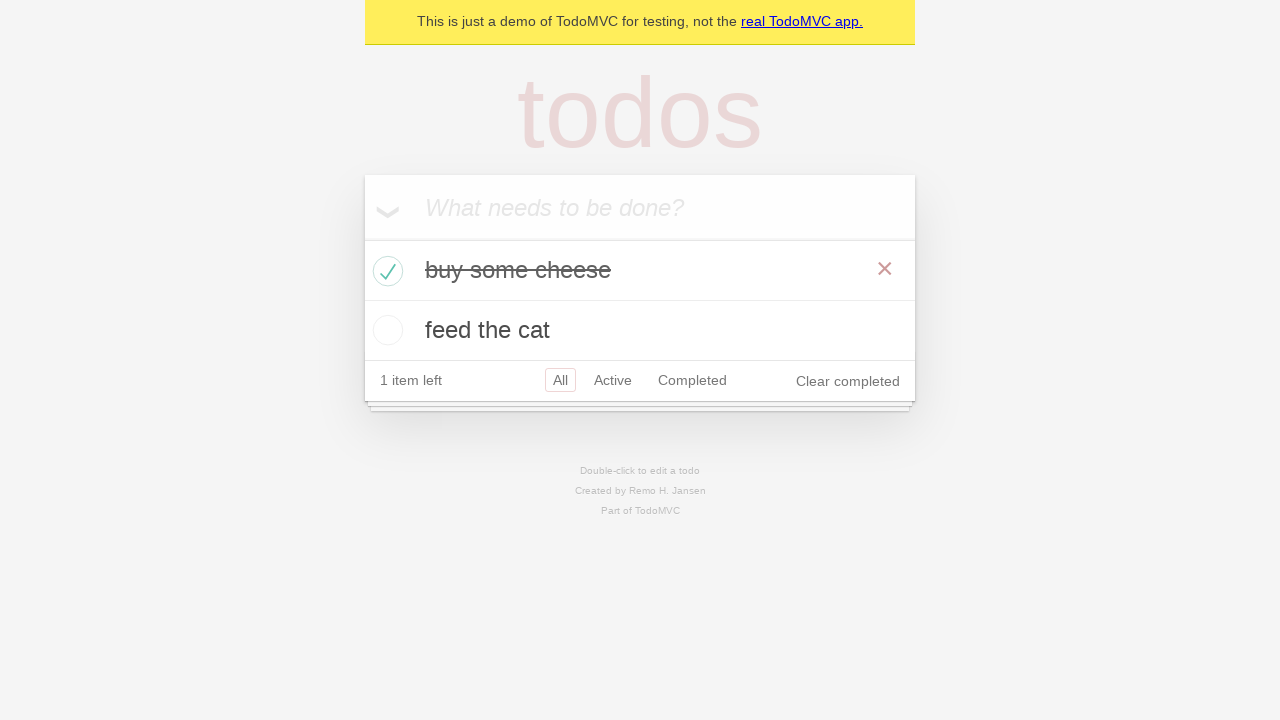

Reloaded the page
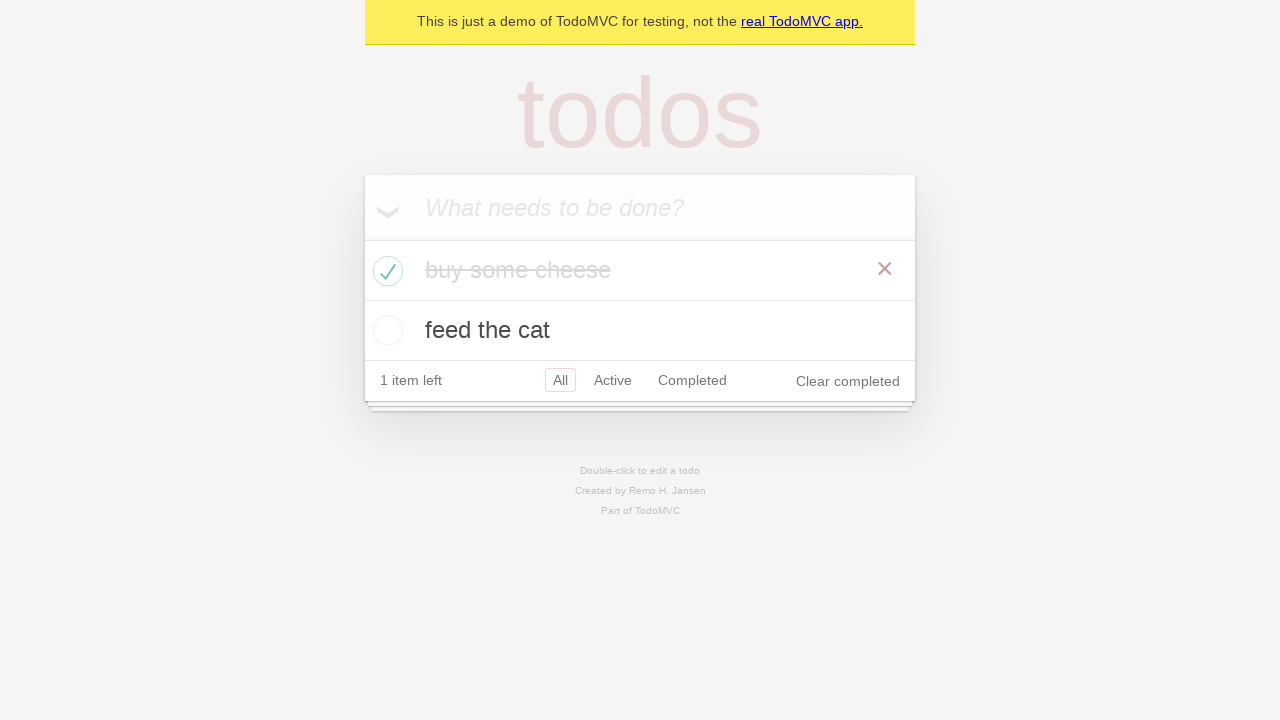

Waited for todo items to be visible after page reload
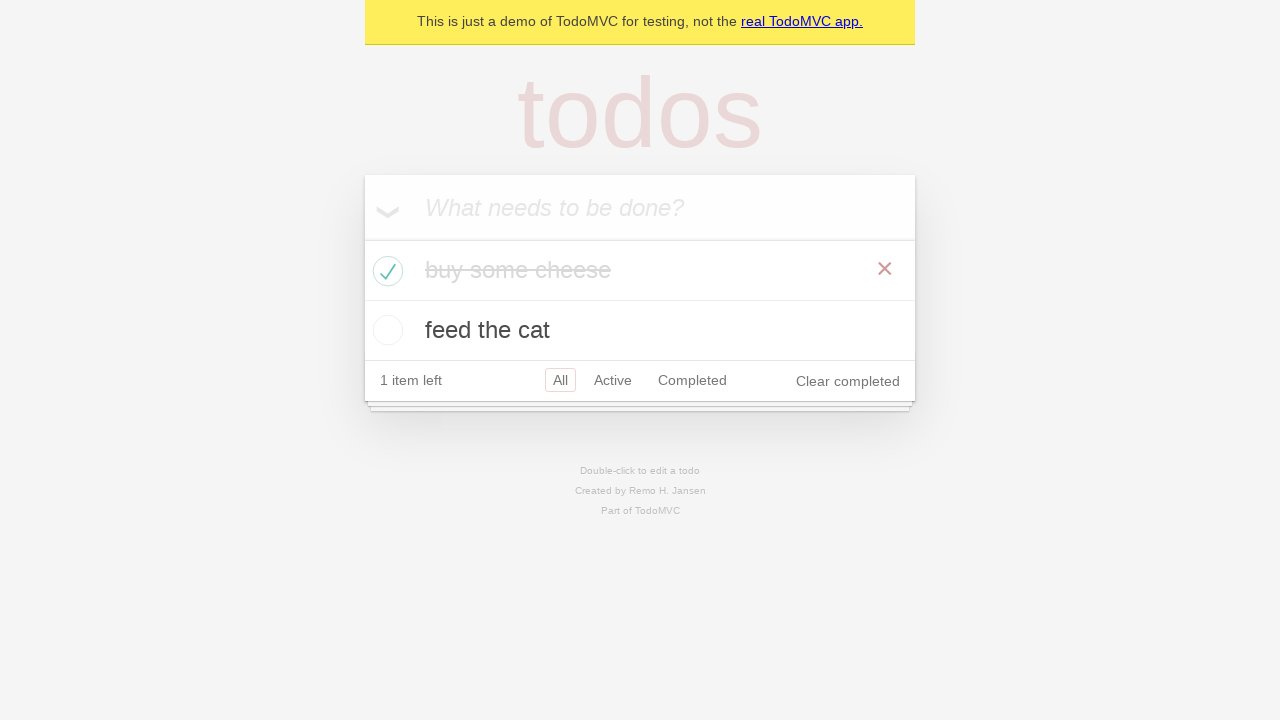

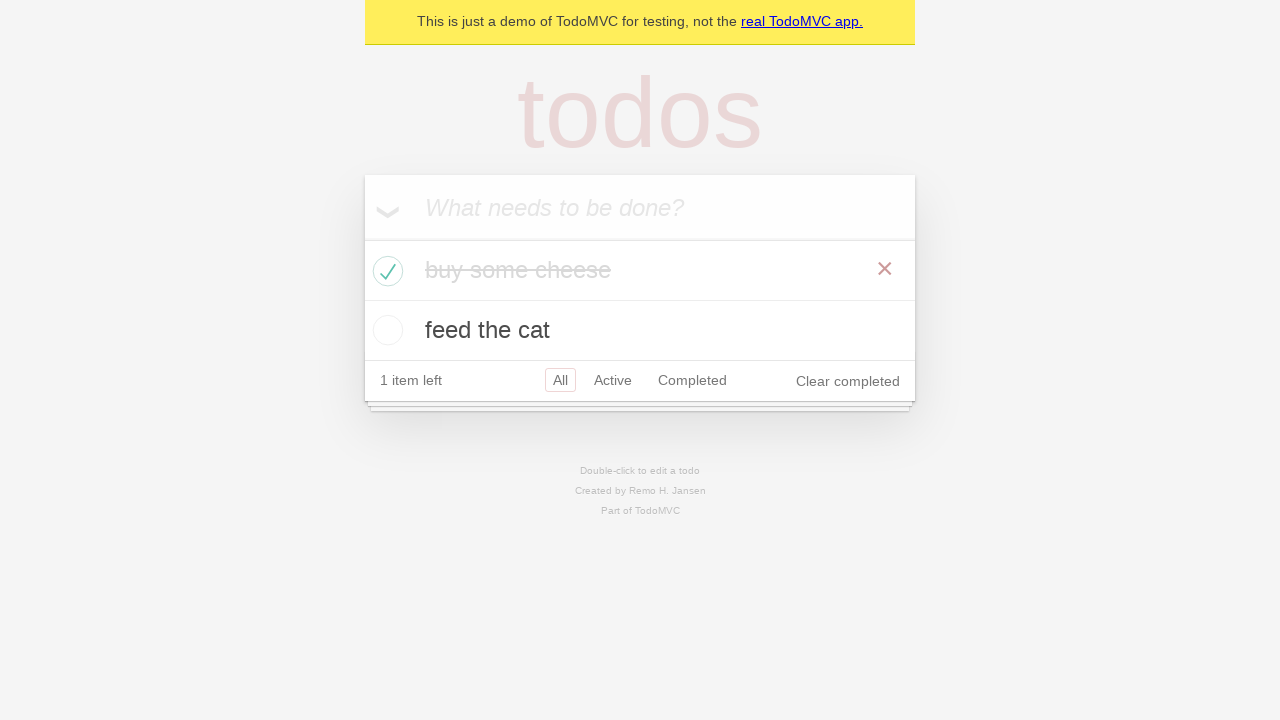